Tests alert handling functionality by triggering alerts and accepting/dismissing them

Starting URL: http://testautomationpractice.blogspot.com/

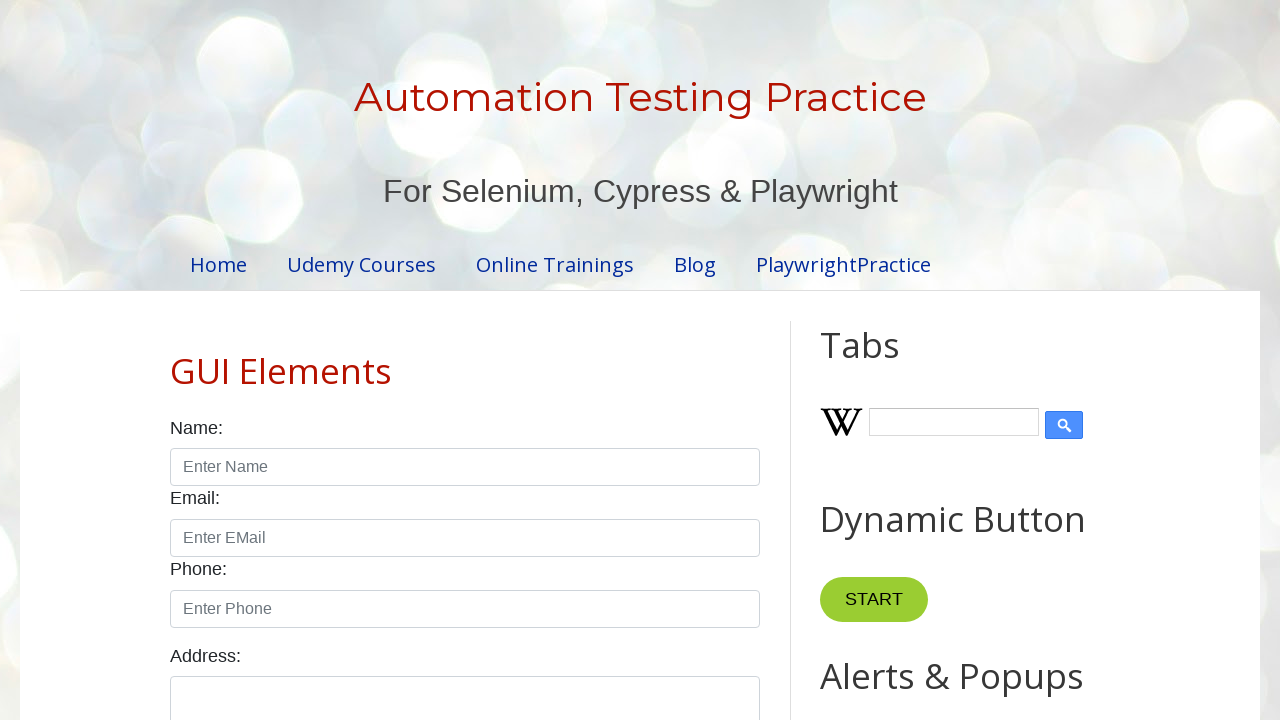

Clicked button to trigger first alert at (888, 361) on xpath=//*[@id="HTML9"]/div[1]/button
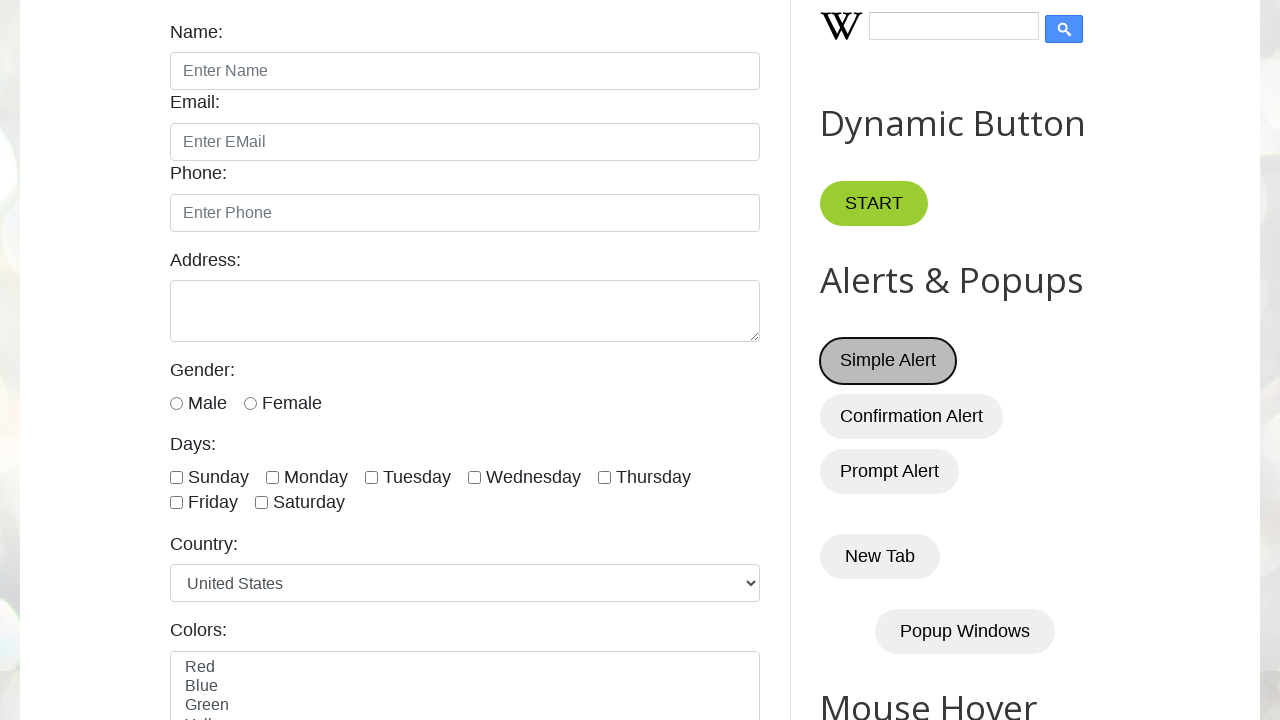

Set up dialog handler to accept alerts
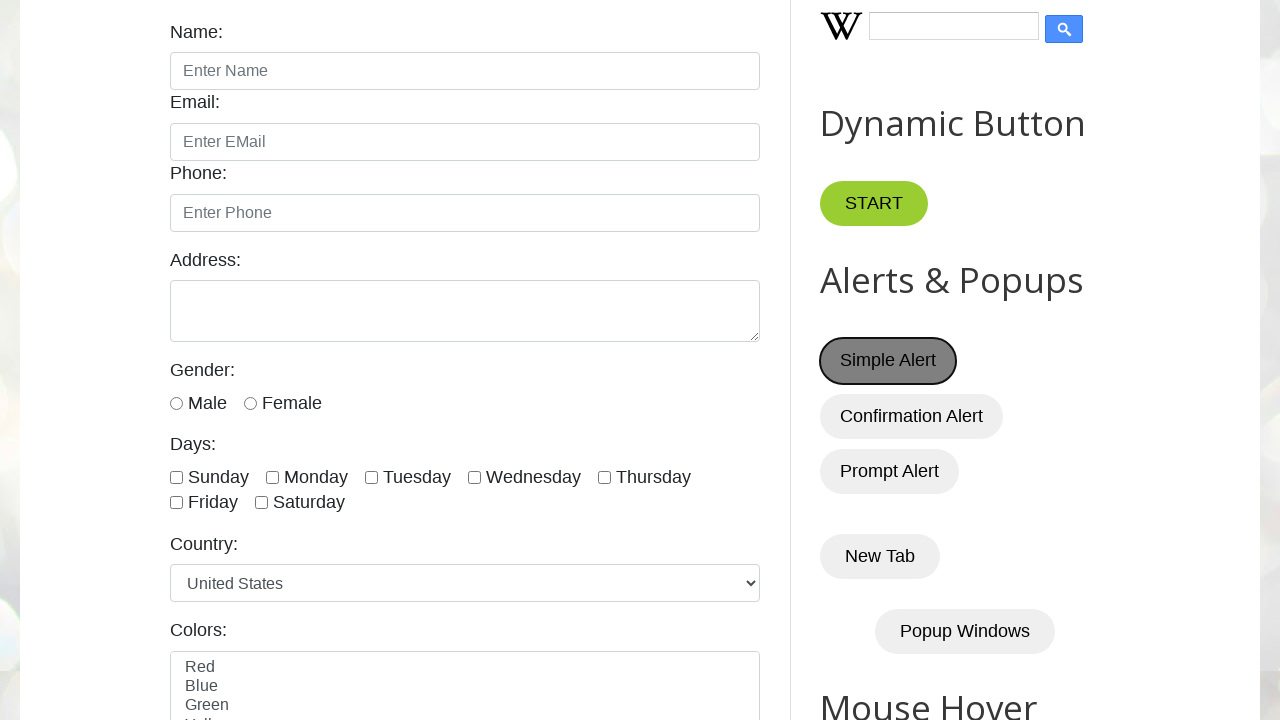

Clicked button to trigger second alert at (888, 361) on xpath=//*[@id="HTML9"]/div[1]/button
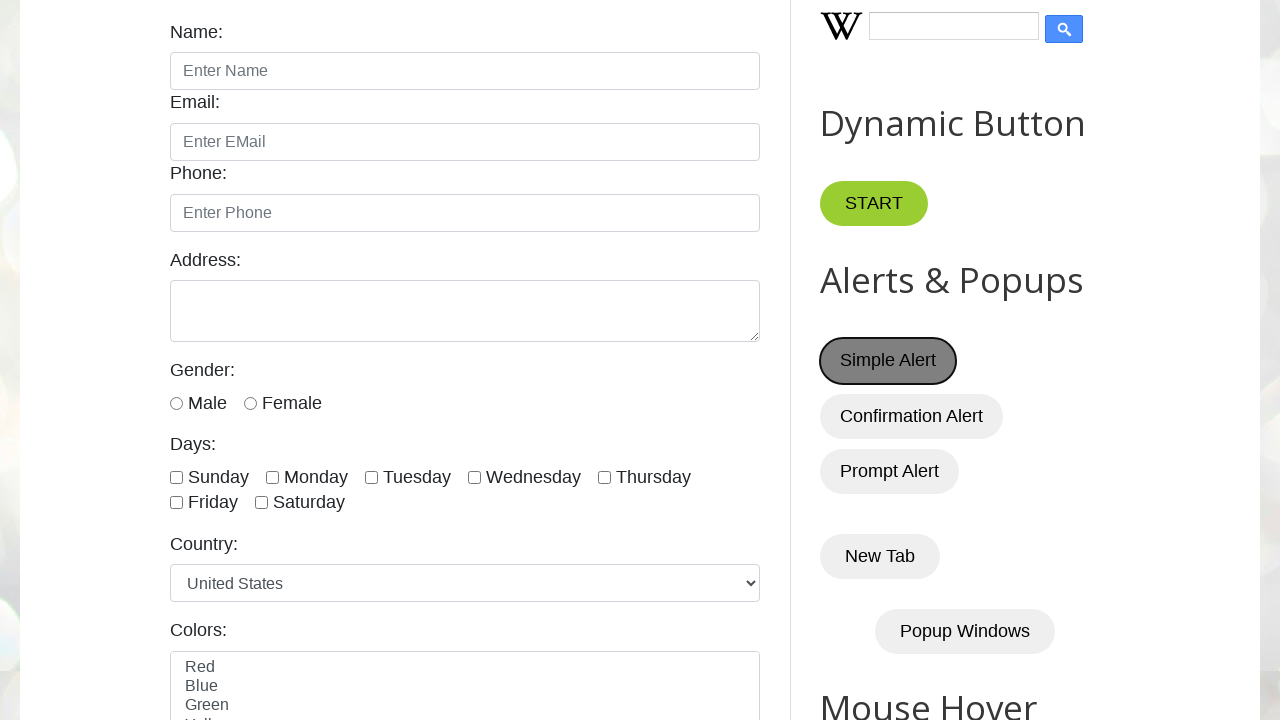

Set up dialog handler to dismiss alerts
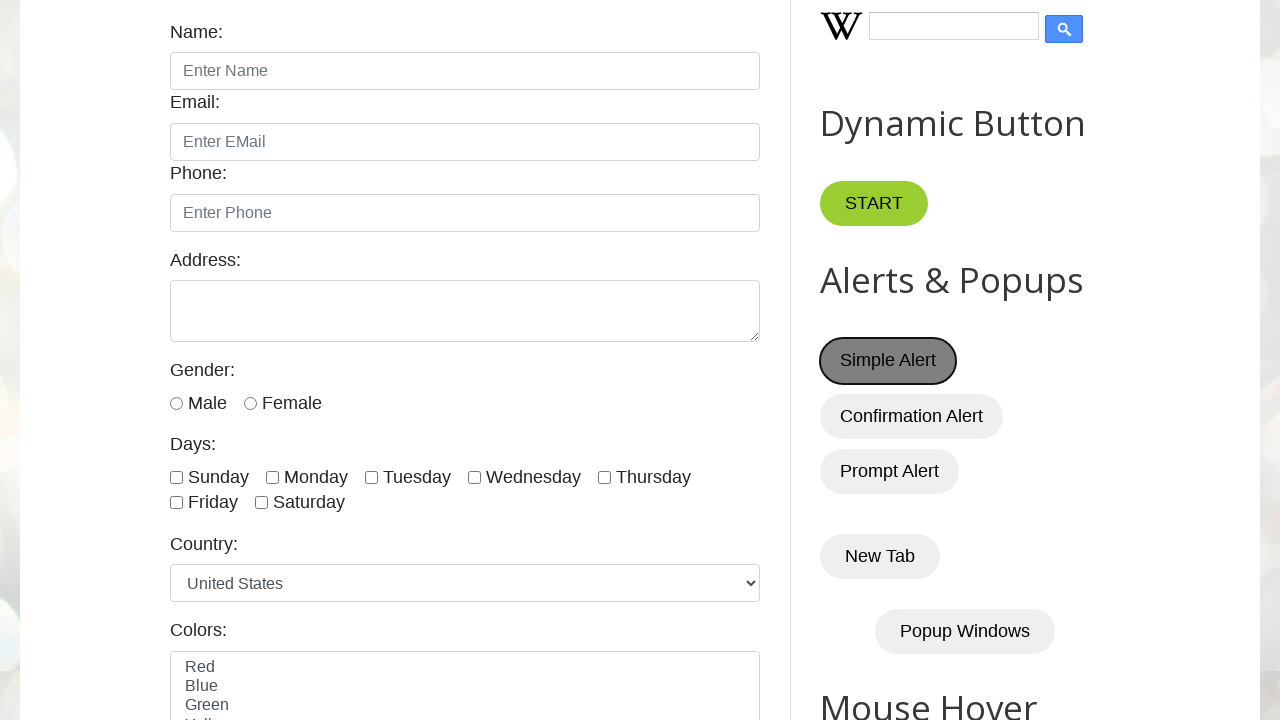

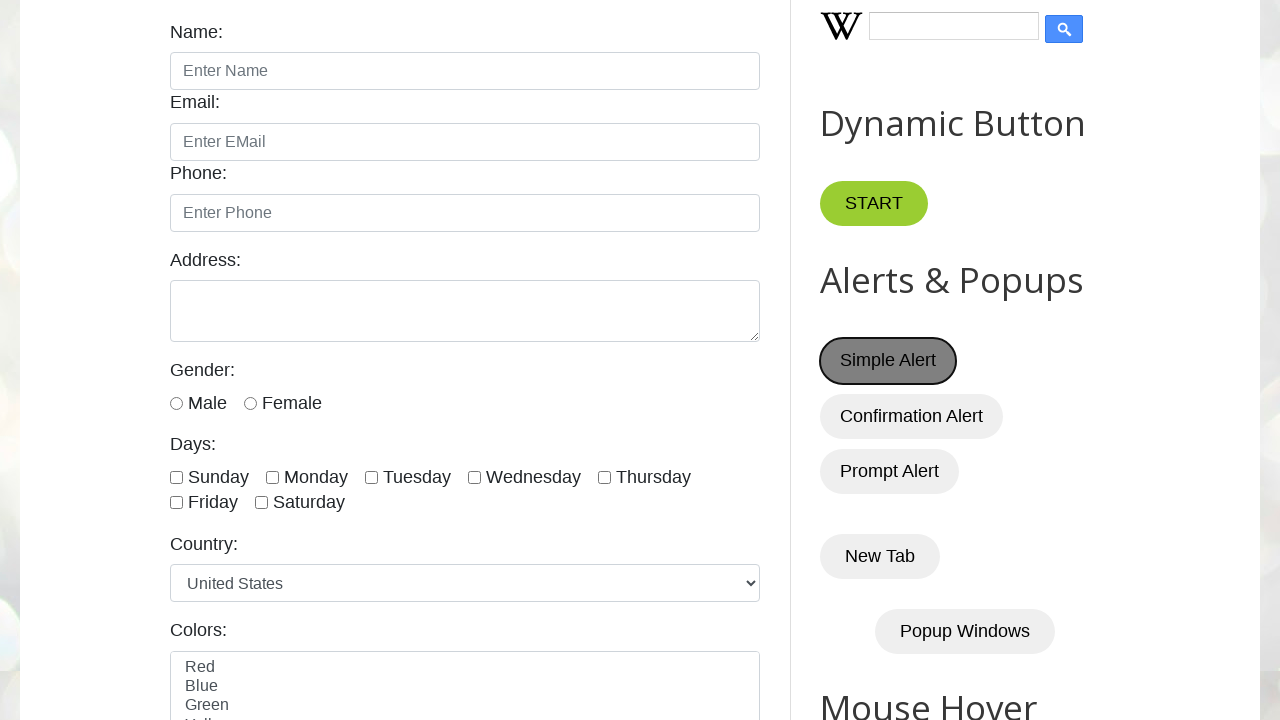